Tests checkbox functionality by selecting individual checkboxes, selecting all checkboxes, deselecting specific ones, and toggling selected states on a test automation practice page.

Starting URL: https://testautomationpractice.blogspot.com/

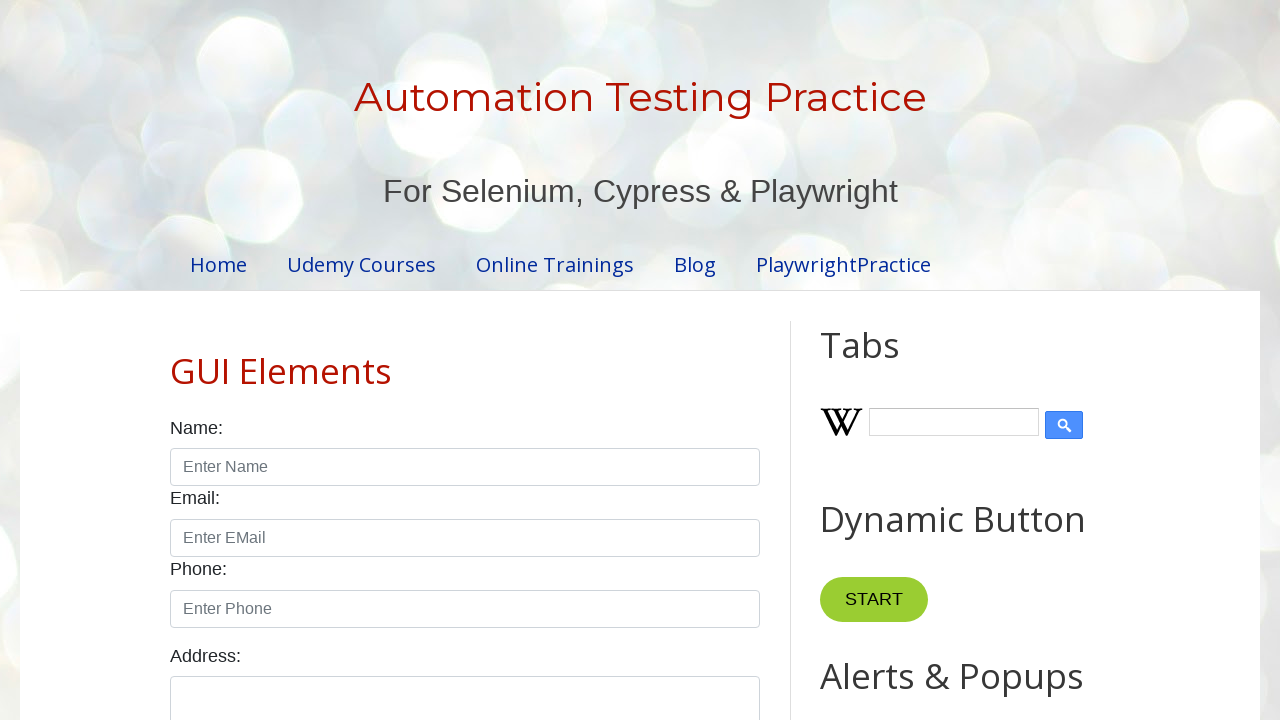

Navigated to test automation practice page
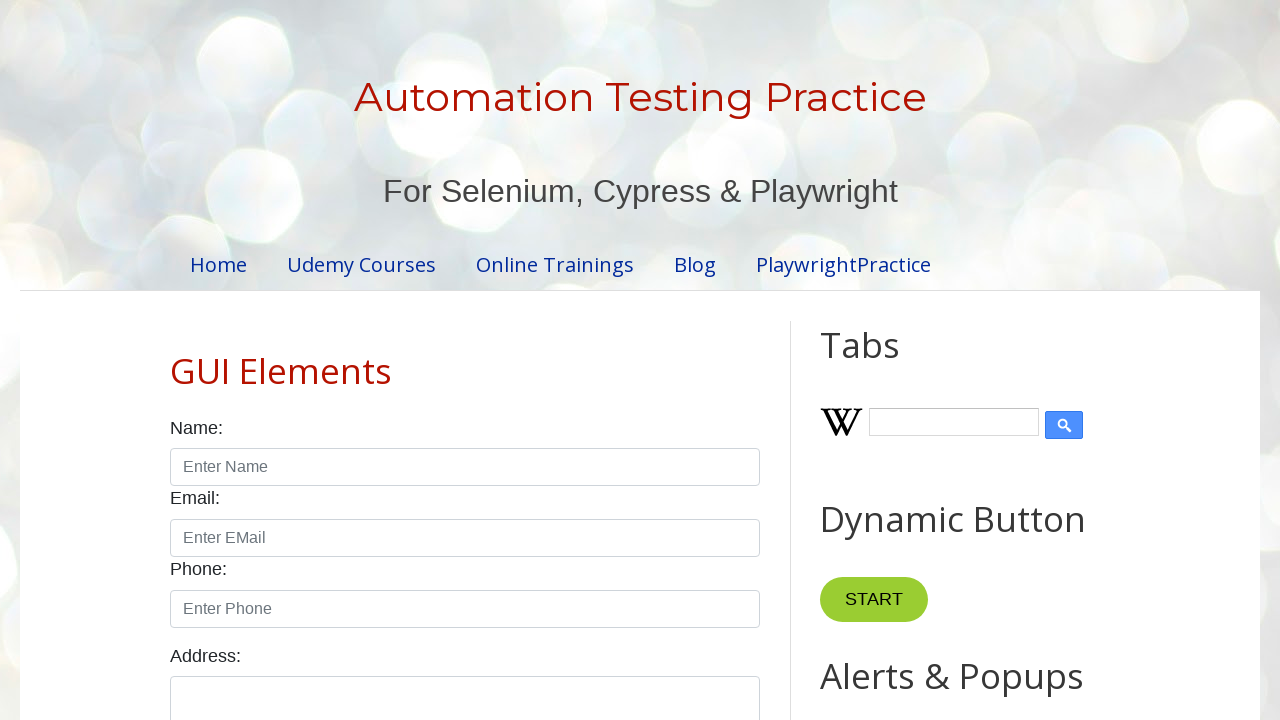

Clicked Sunday checkbox to select it at (176, 360) on input#sunday
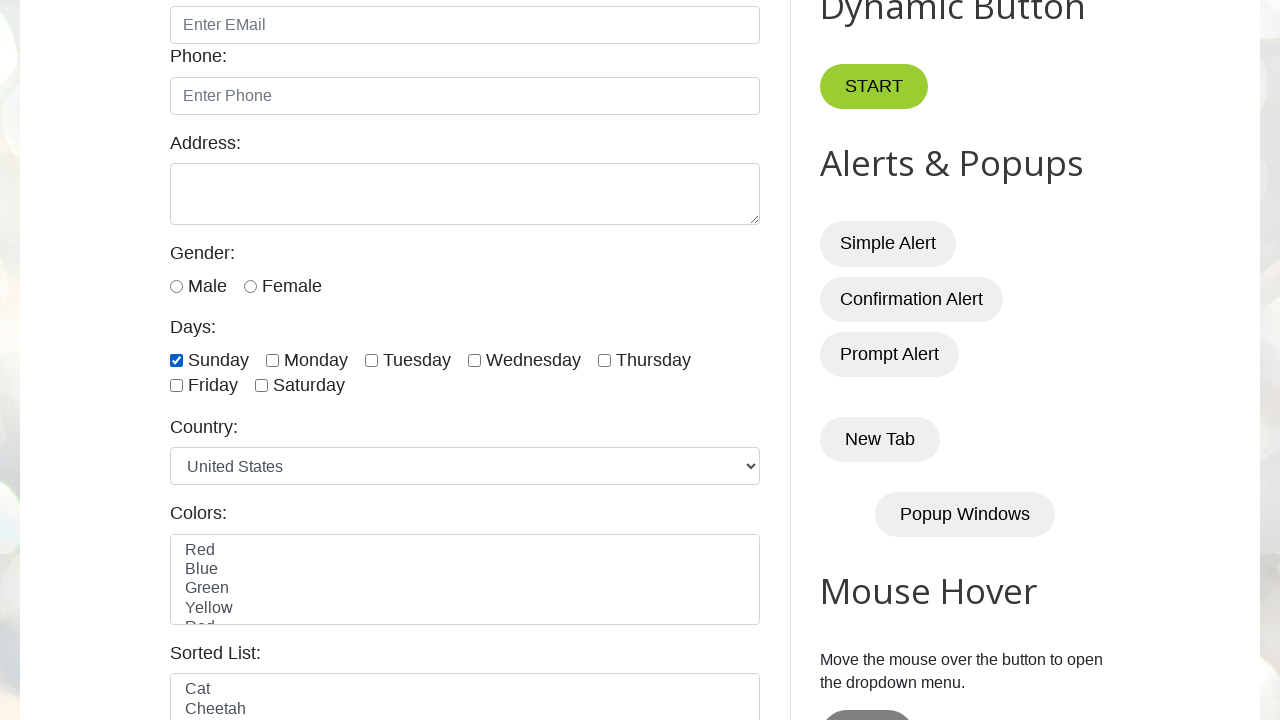

Clicked Sunday checkbox again to deselect it at (176, 360) on input#sunday
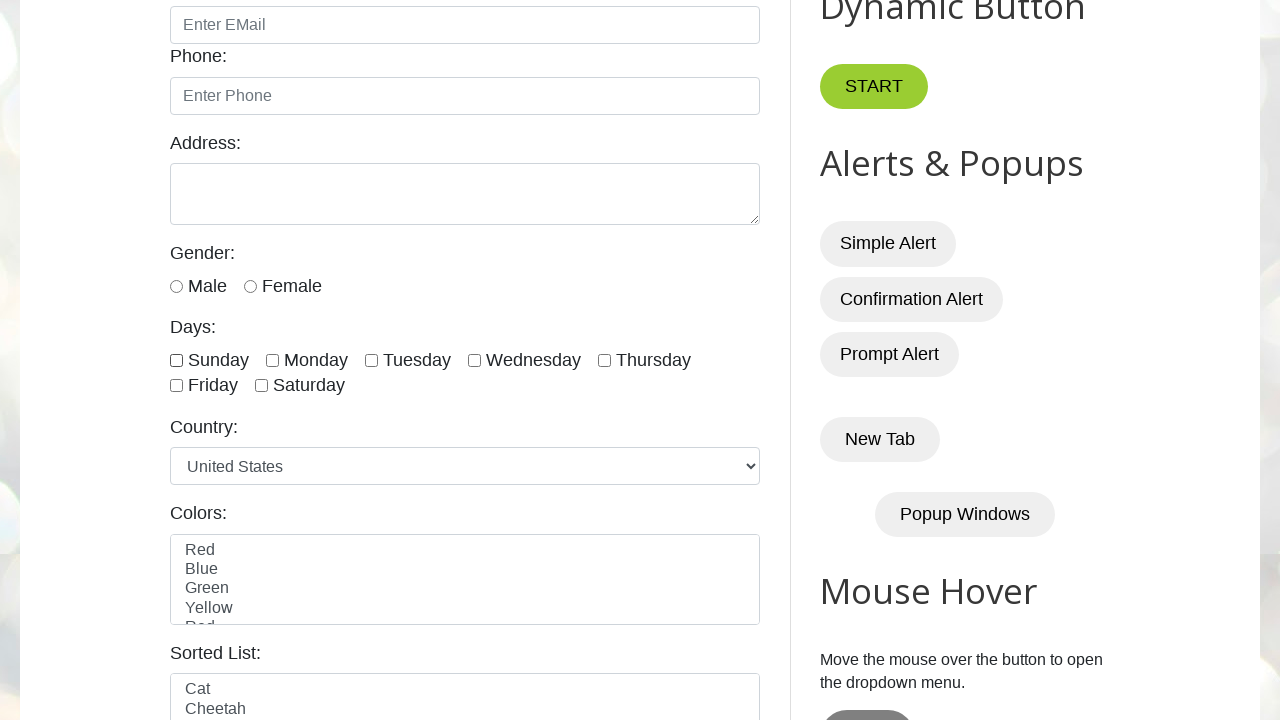

Located 7 day checkboxes
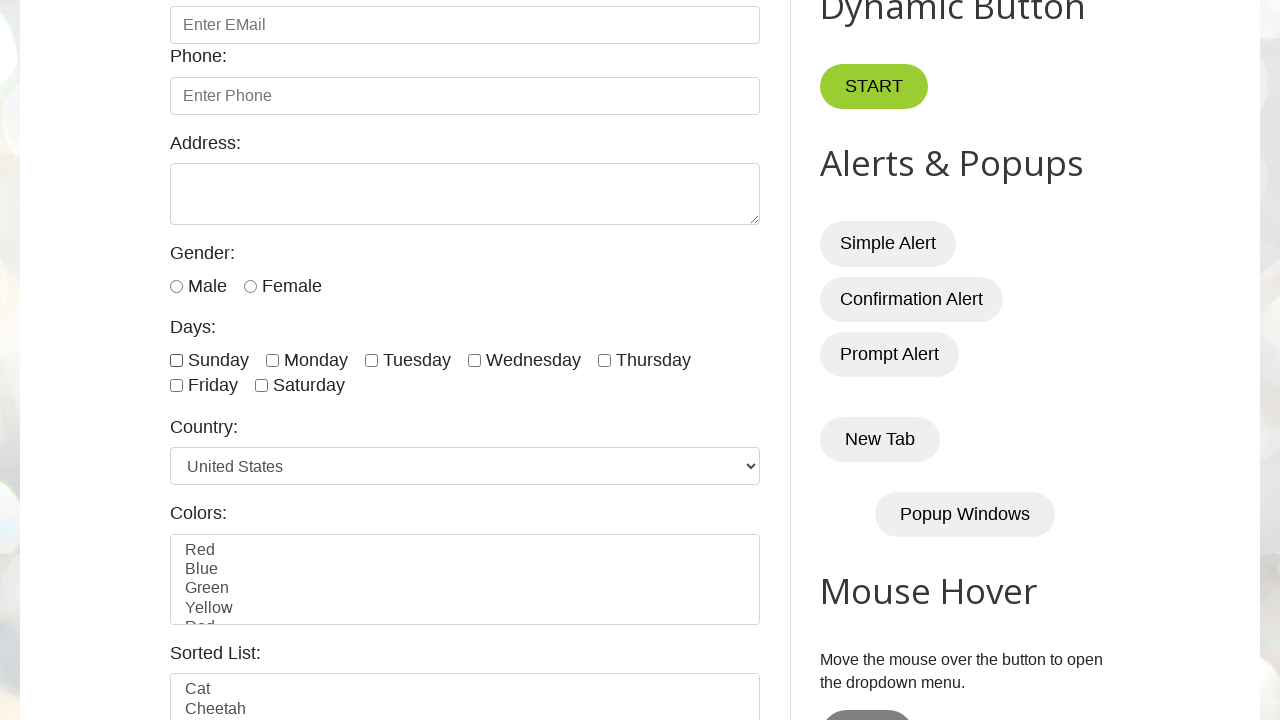

Clicked checkbox at index 0 to select it at (176, 360) on xpath=//label[text()='Days:']/parent::div//input[@class='form-check-input' and @
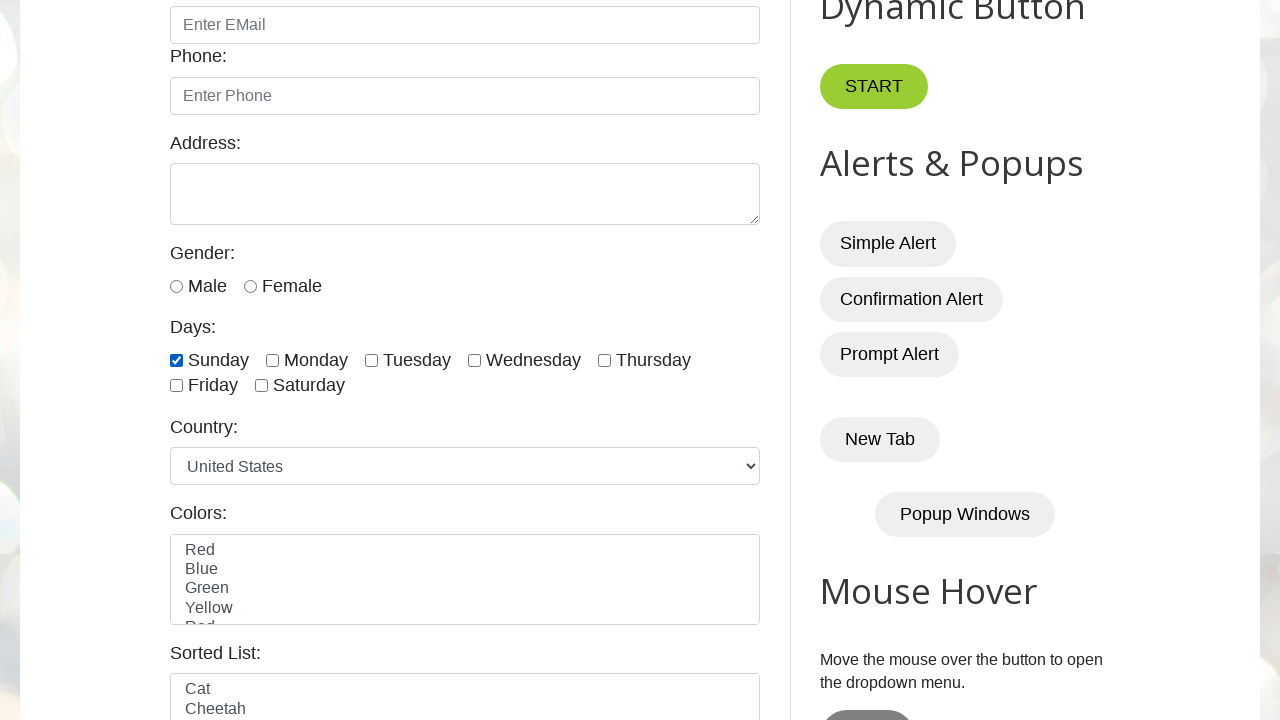

Clicked checkbox at index 1 to select it at (272, 360) on xpath=//label[text()='Days:']/parent::div//input[@class='form-check-input' and @
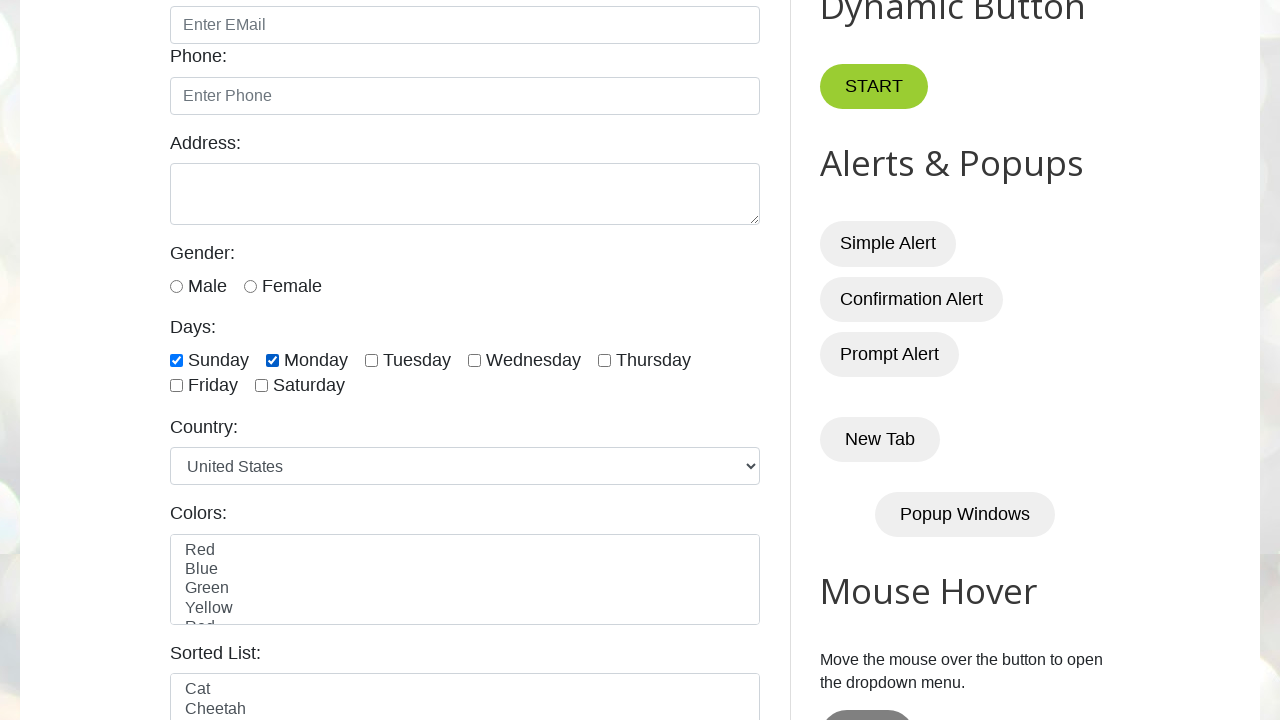

Clicked checkbox at index 2 to select it at (372, 360) on xpath=//label[text()='Days:']/parent::div//input[@class='form-check-input' and @
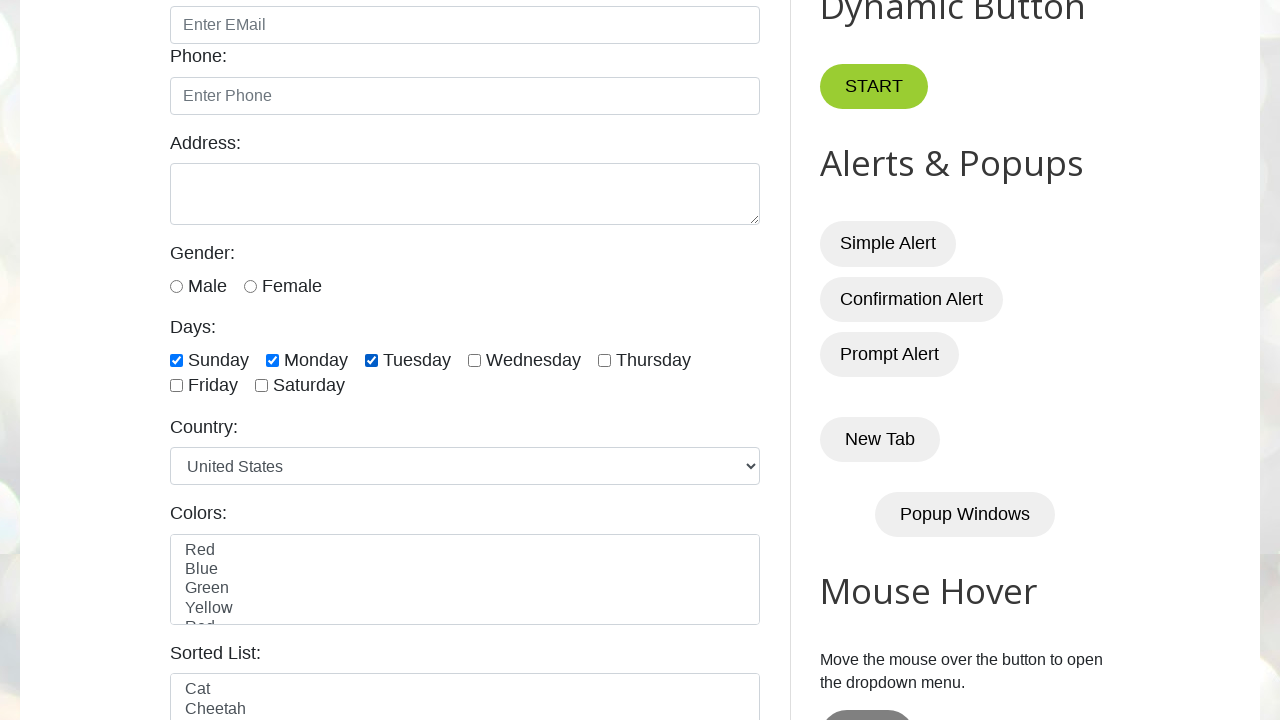

Clicked checkbox at index 3 to select it at (474, 360) on xpath=//label[text()='Days:']/parent::div//input[@class='form-check-input' and @
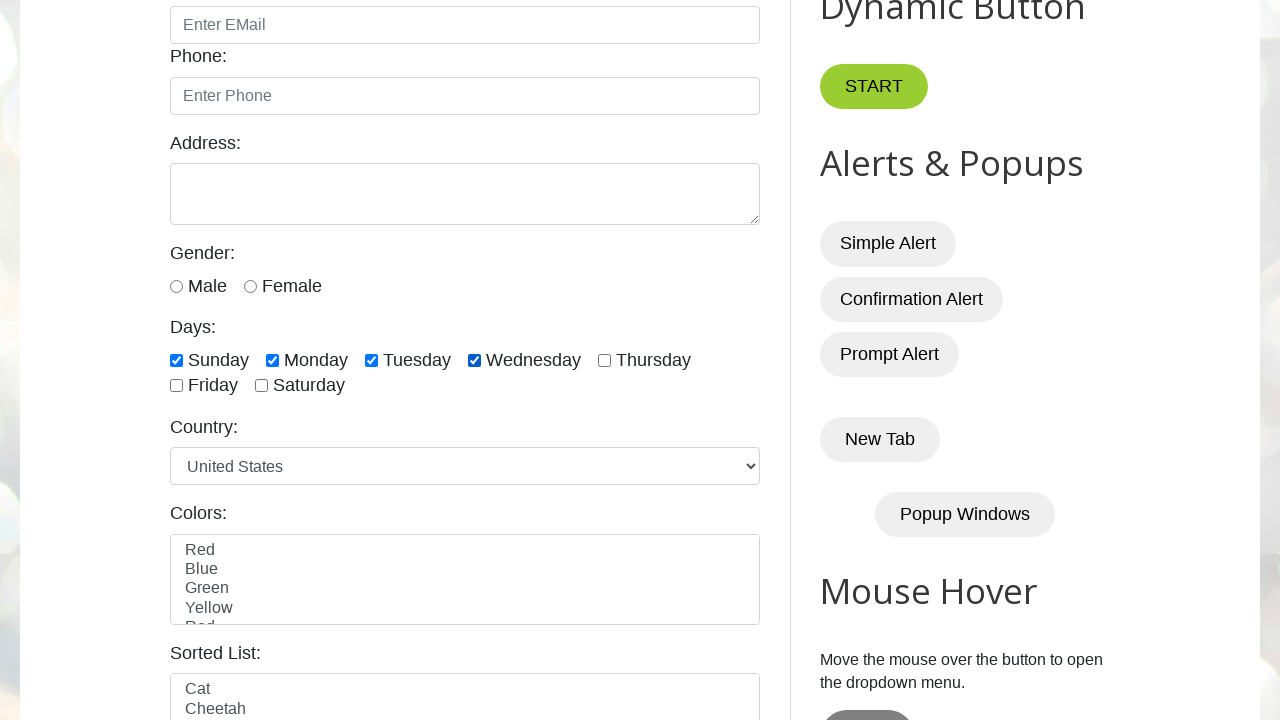

Clicked checkbox at index 4 to select it at (604, 360) on xpath=//label[text()='Days:']/parent::div//input[@class='form-check-input' and @
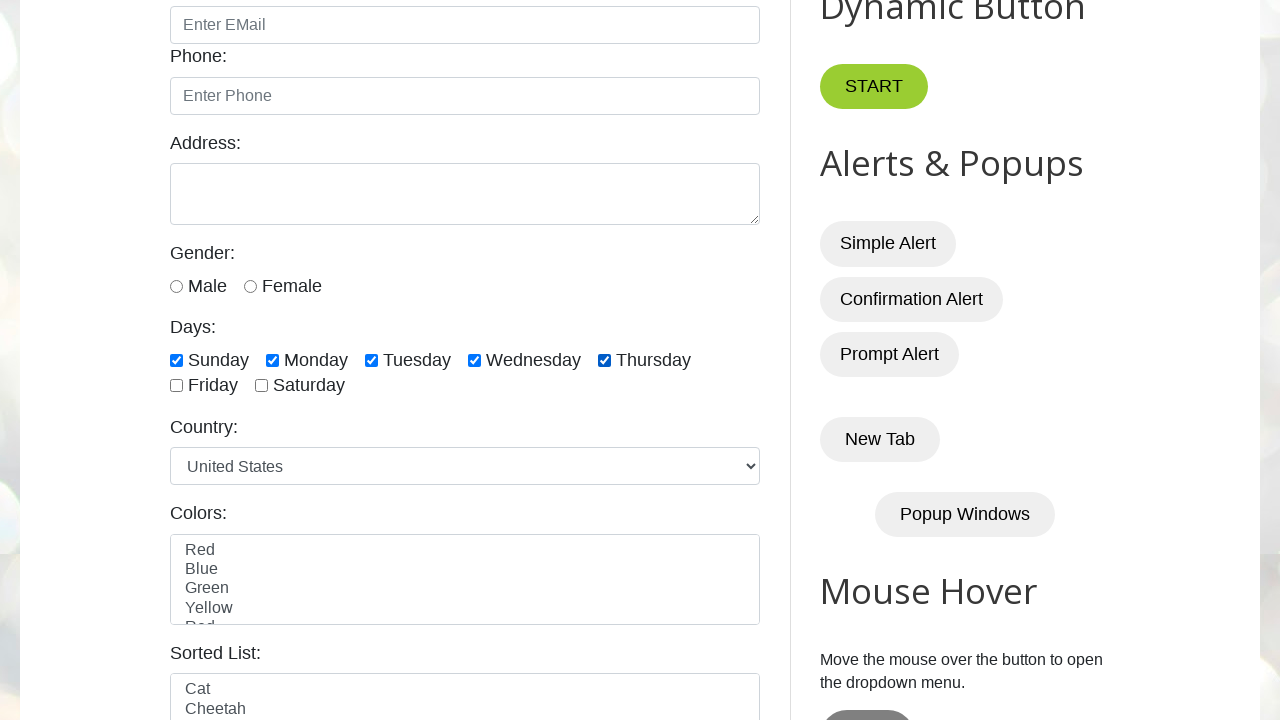

Clicked checkbox at index 5 to select it at (176, 386) on xpath=//label[text()='Days:']/parent::div//input[@class='form-check-input' and @
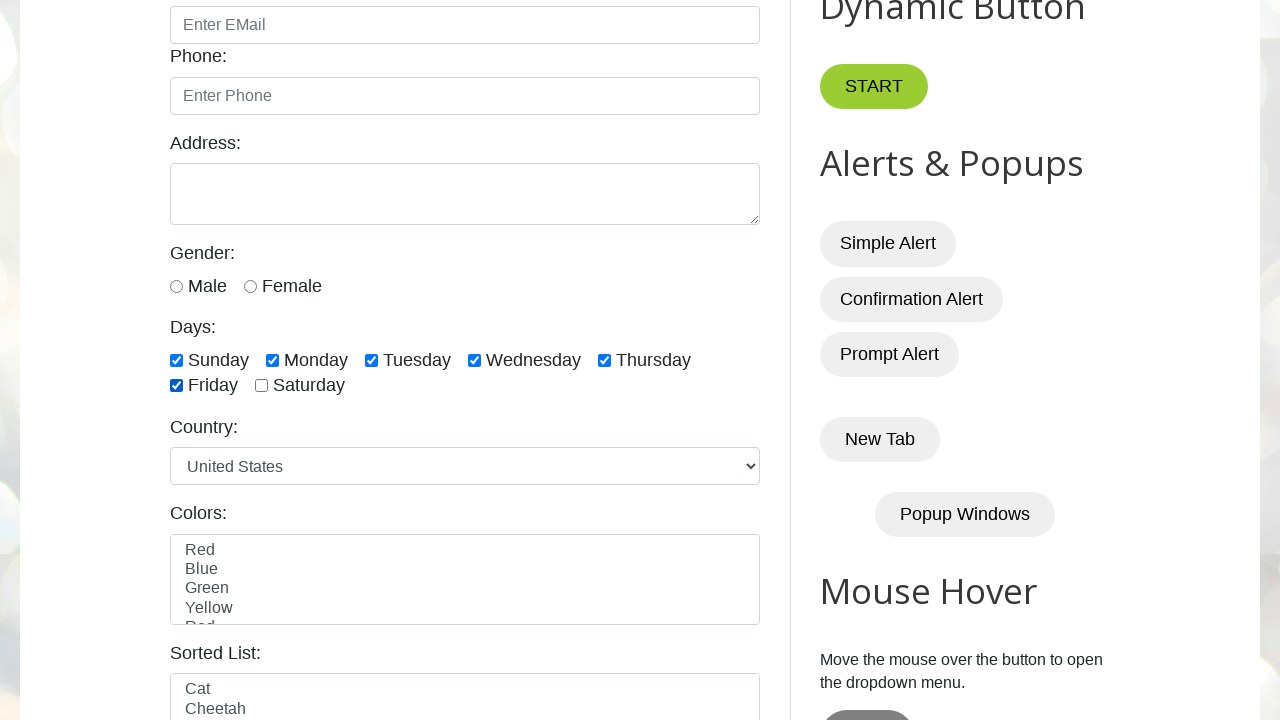

Clicked checkbox at index 6 to select it at (262, 386) on xpath=//label[text()='Days:']/parent::div//input[@class='form-check-input' and @
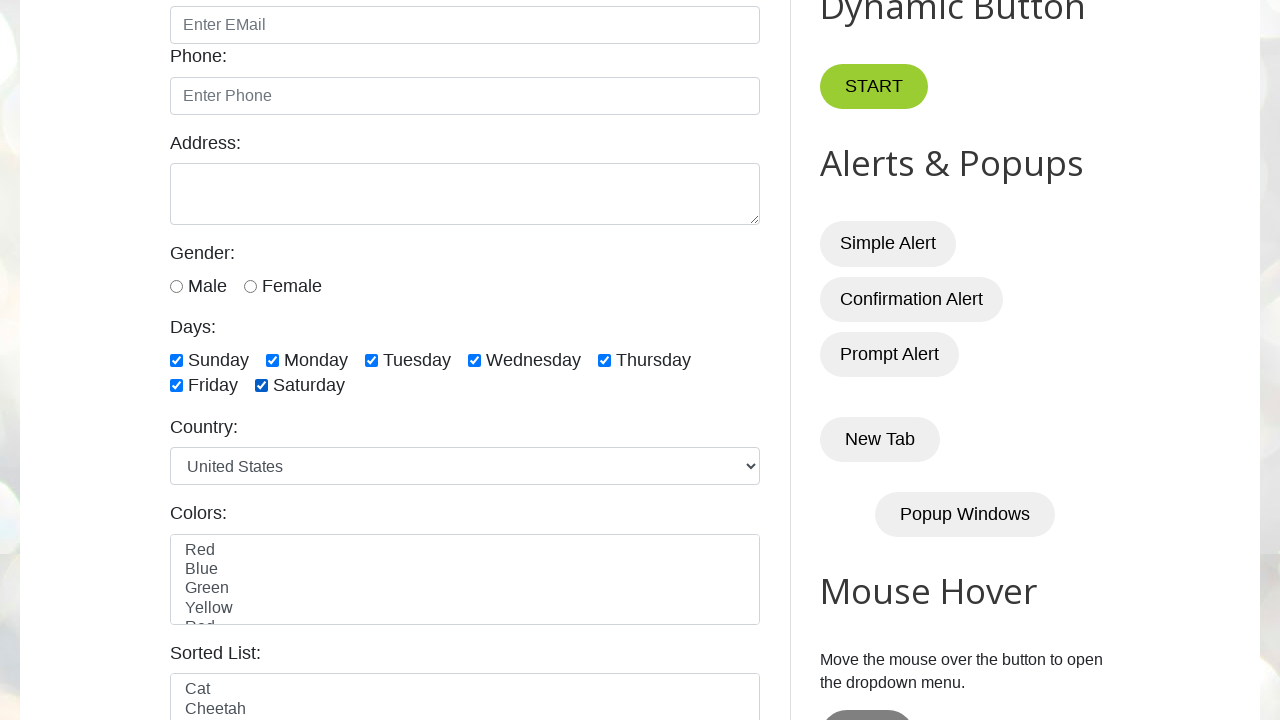

Clicked checkbox at index 5 to deselect it at (176, 386) on xpath=//label[text()='Days:']/parent::div//input[@class='form-check-input' and @
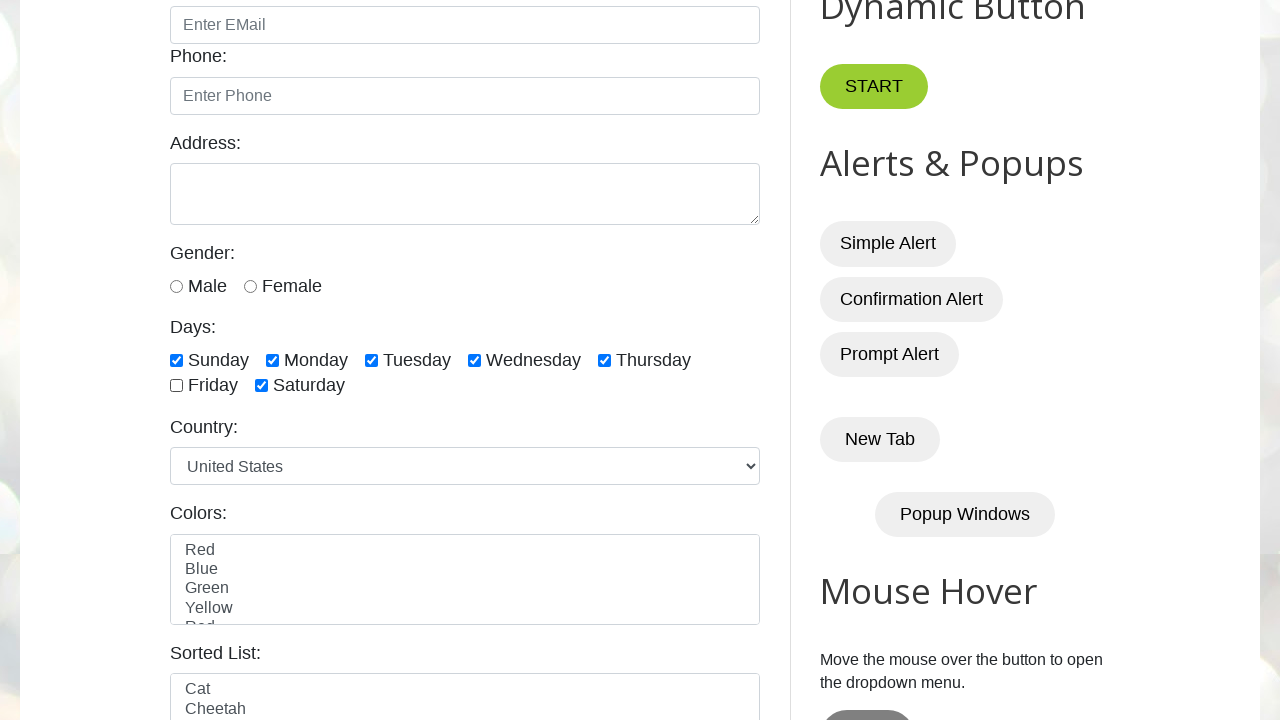

Clicked checkbox at index 6 to deselect it at (262, 386) on xpath=//label[text()='Days:']/parent::div//input[@class='form-check-input' and @
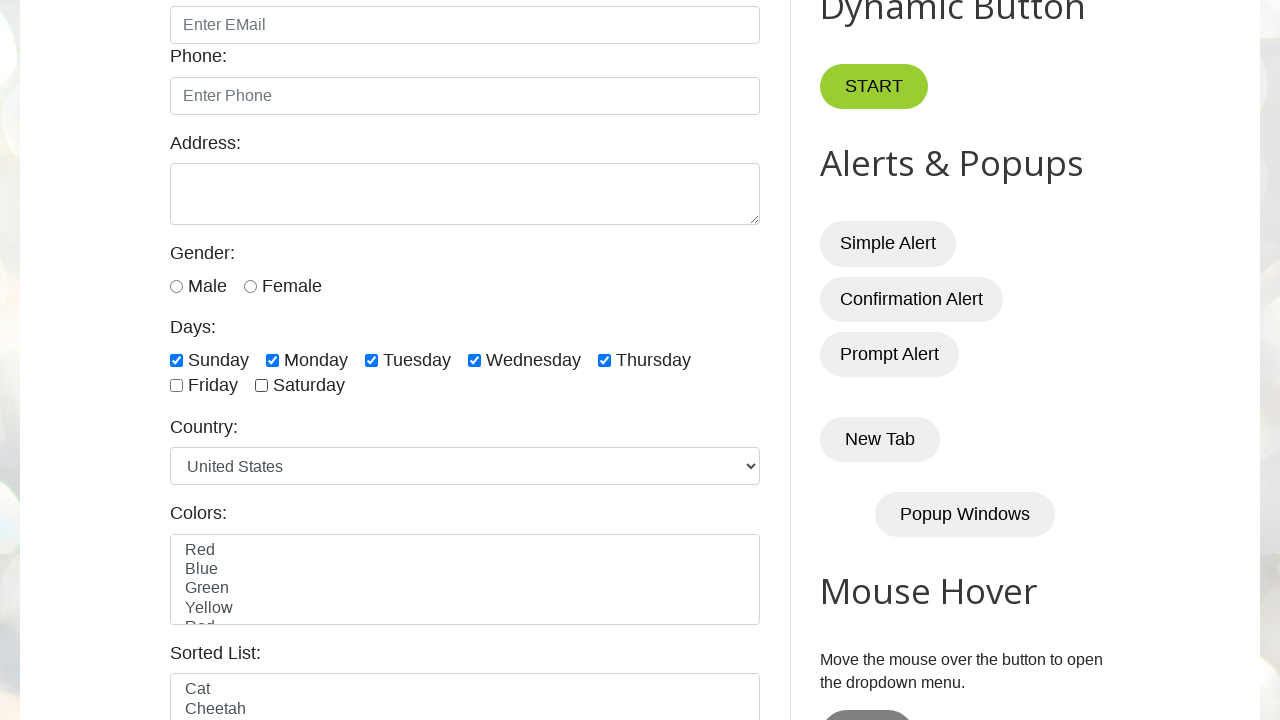

Clicked checkbox at index 0 to toggle its state at (176, 360) on xpath=//label[text()='Days:']/parent::div//input[@class='form-check-input' and @
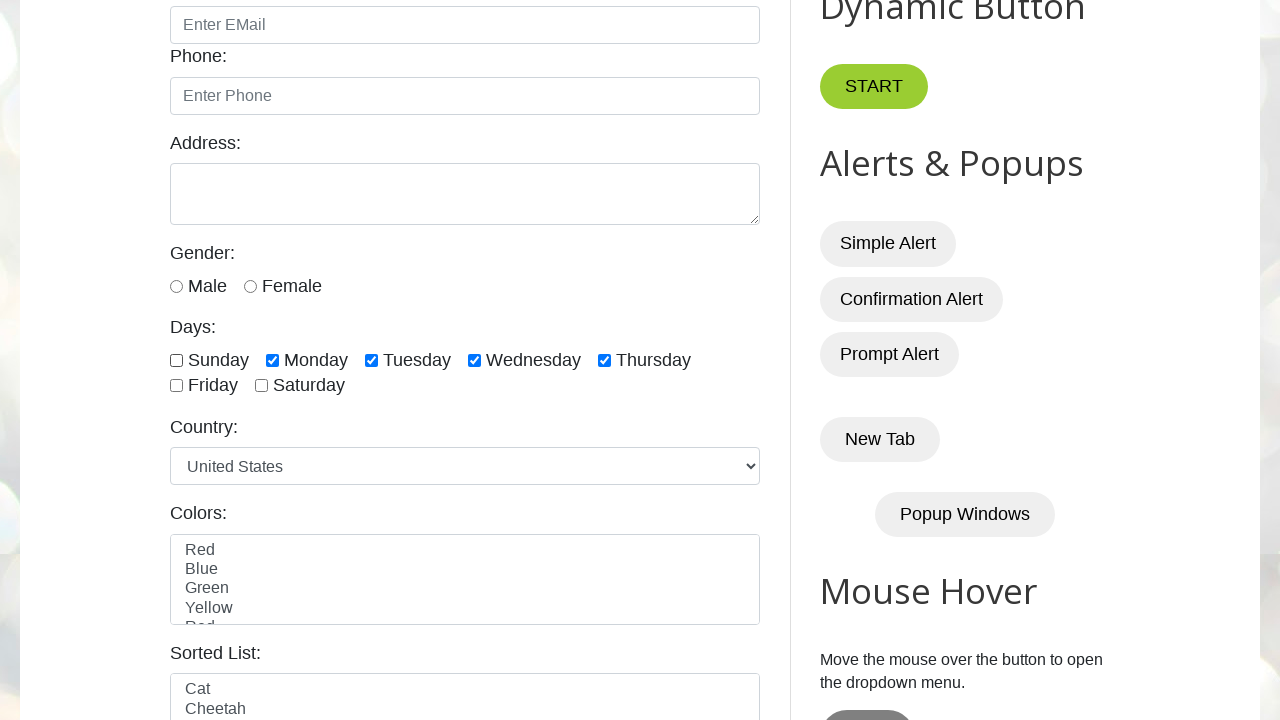

Clicked checkbox at index 1 to toggle its state at (272, 360) on xpath=//label[text()='Days:']/parent::div//input[@class='form-check-input' and @
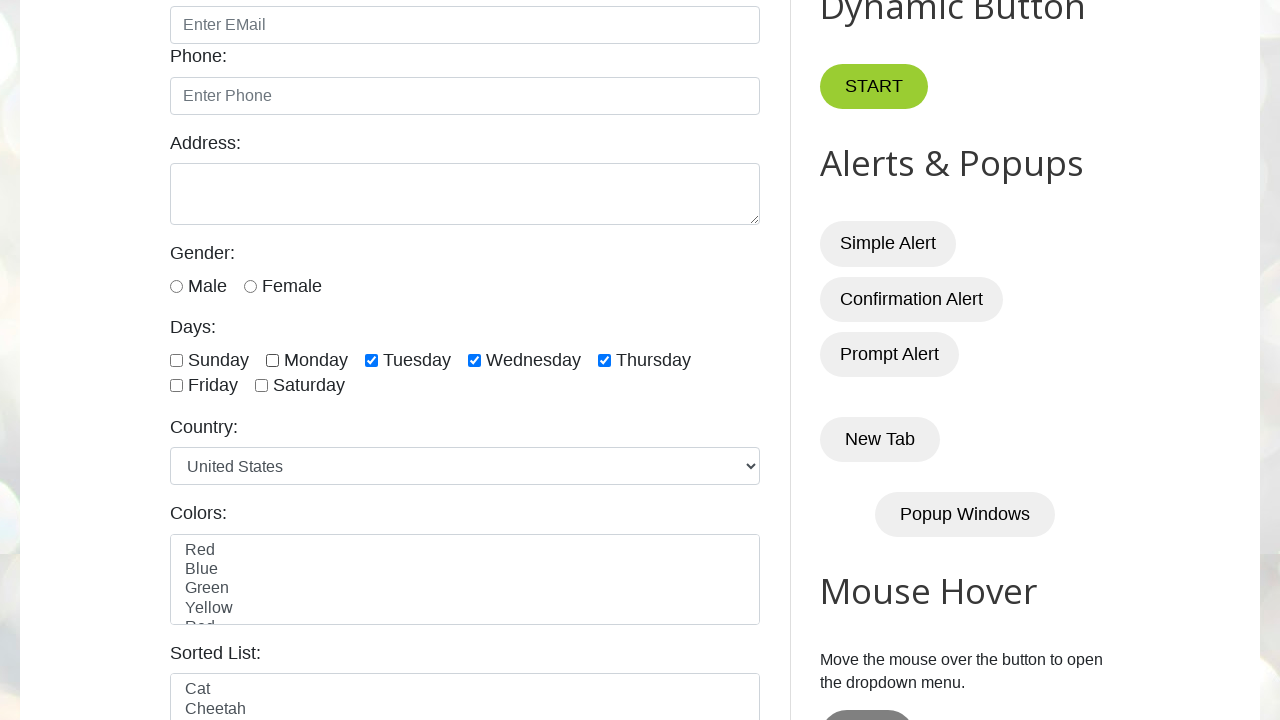

Clicked checkbox at index 2 to toggle its state at (372, 360) on xpath=//label[text()='Days:']/parent::div//input[@class='form-check-input' and @
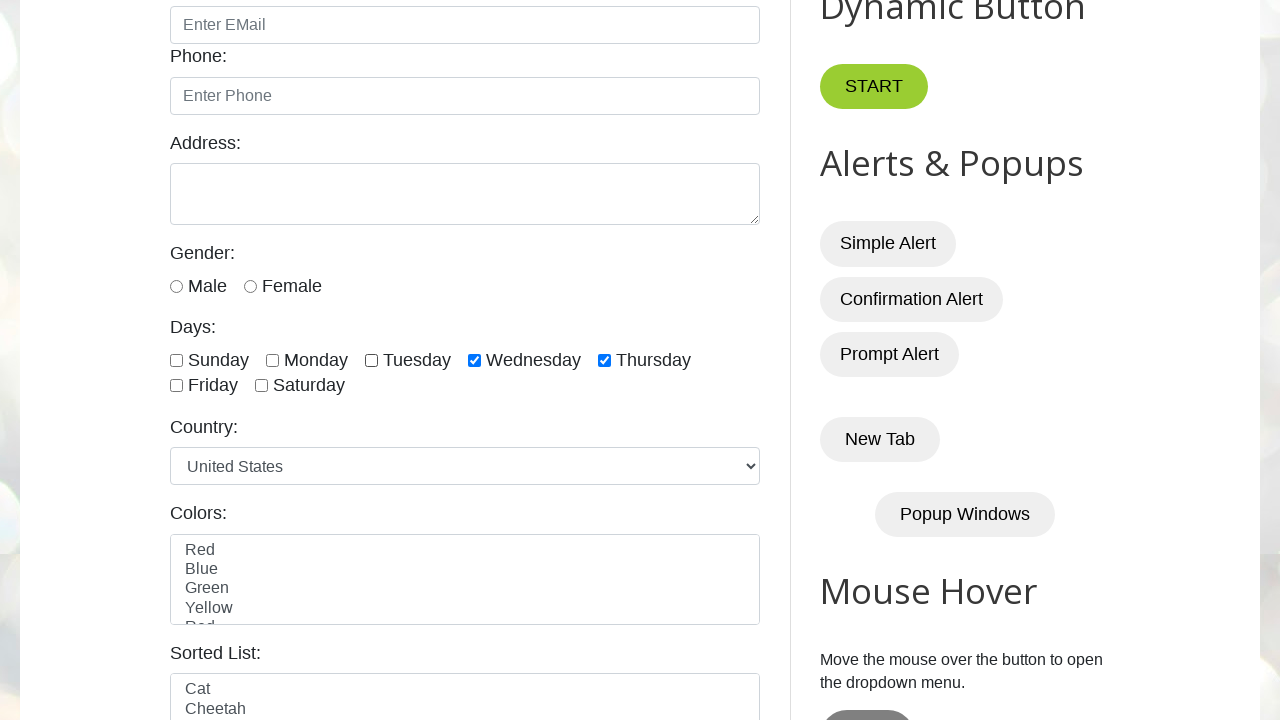

Clicked checkbox at index 3 to deselect it at (474, 360) on xpath=//label[text()='Days:']/parent::div//input[@class='form-check-input' and @
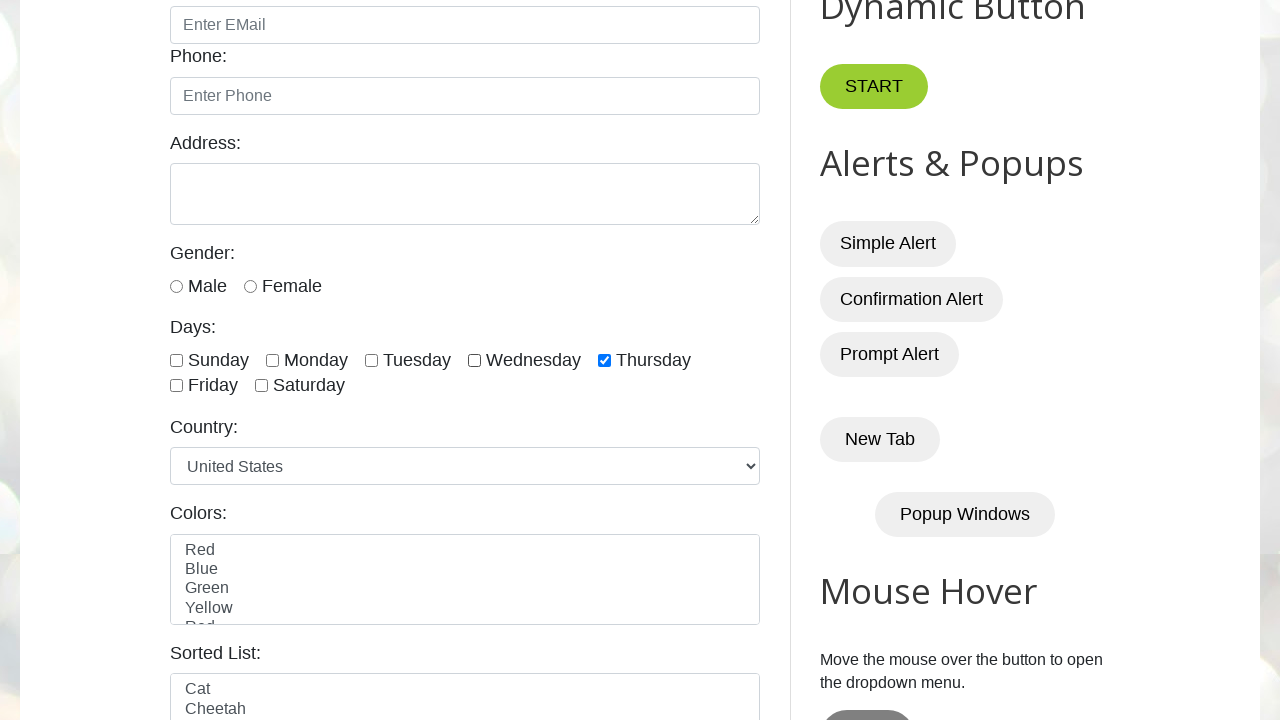

Clicked checkbox at index 4 to deselect it at (604, 360) on xpath=//label[text()='Days:']/parent::div//input[@class='form-check-input' and @
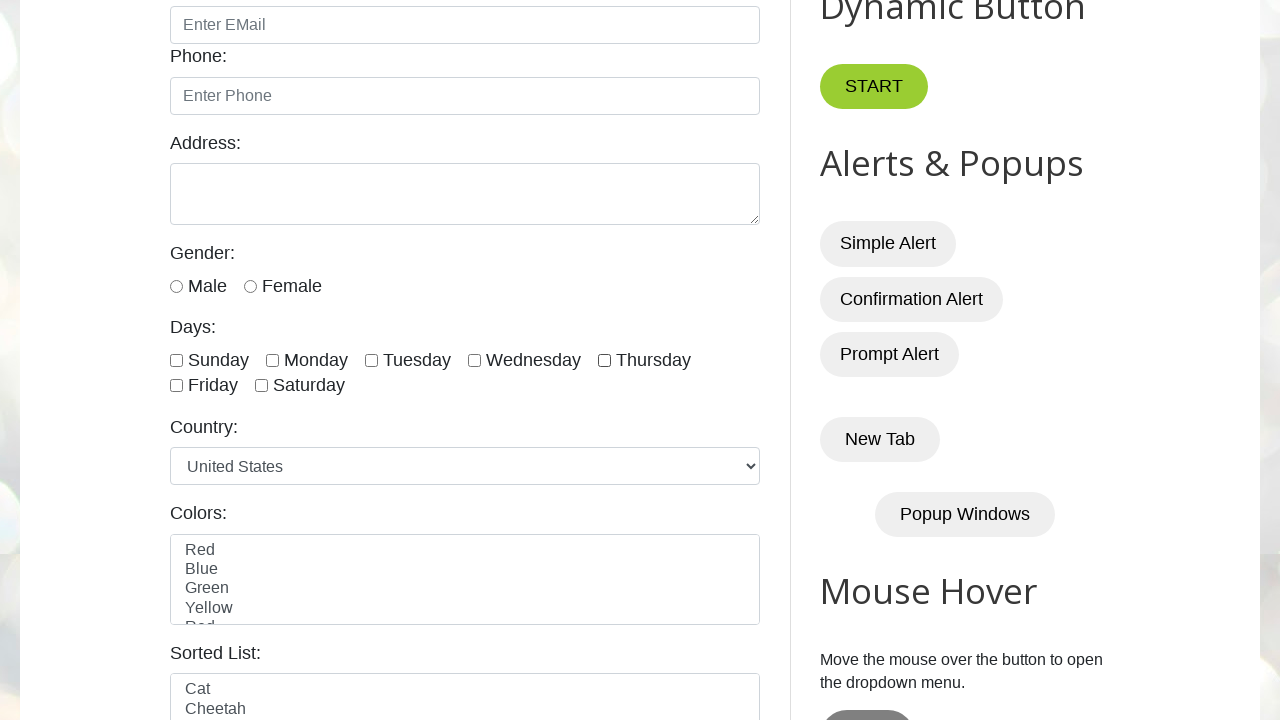

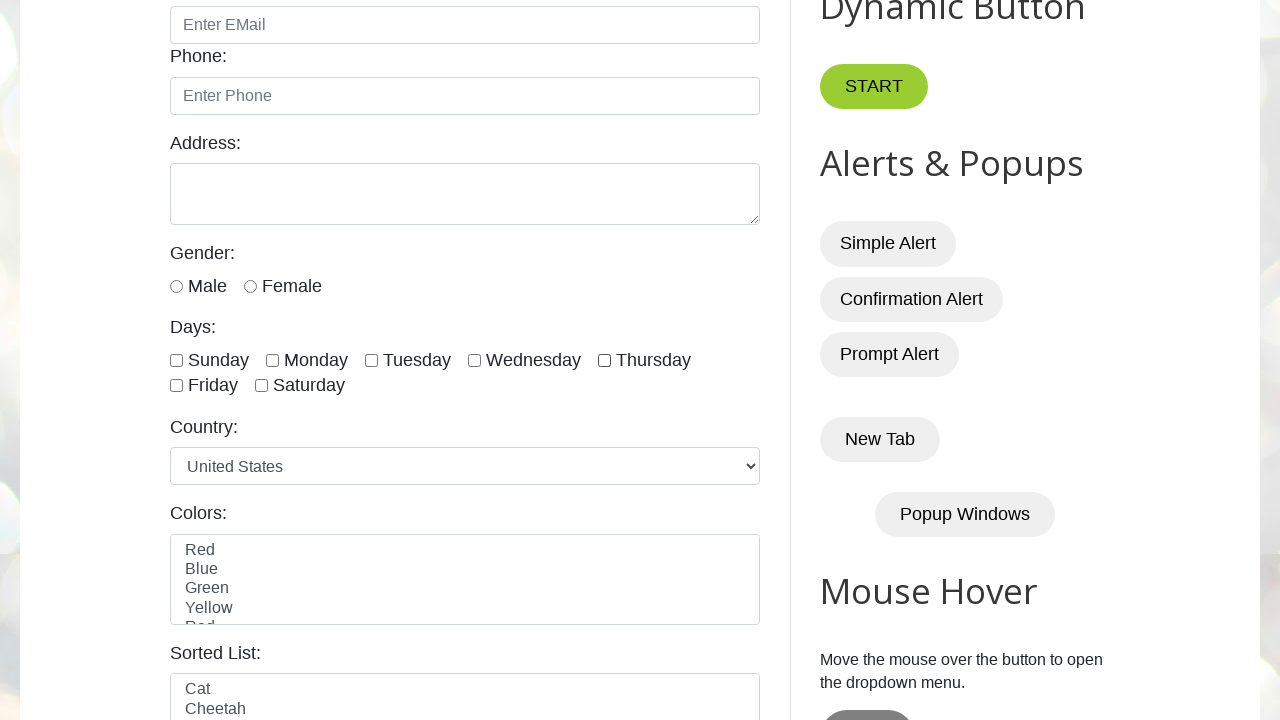